Tests browser window handling by clicking a link that opens a new window/tab and switching to it

Starting URL: http://omayo.blogspot.com/

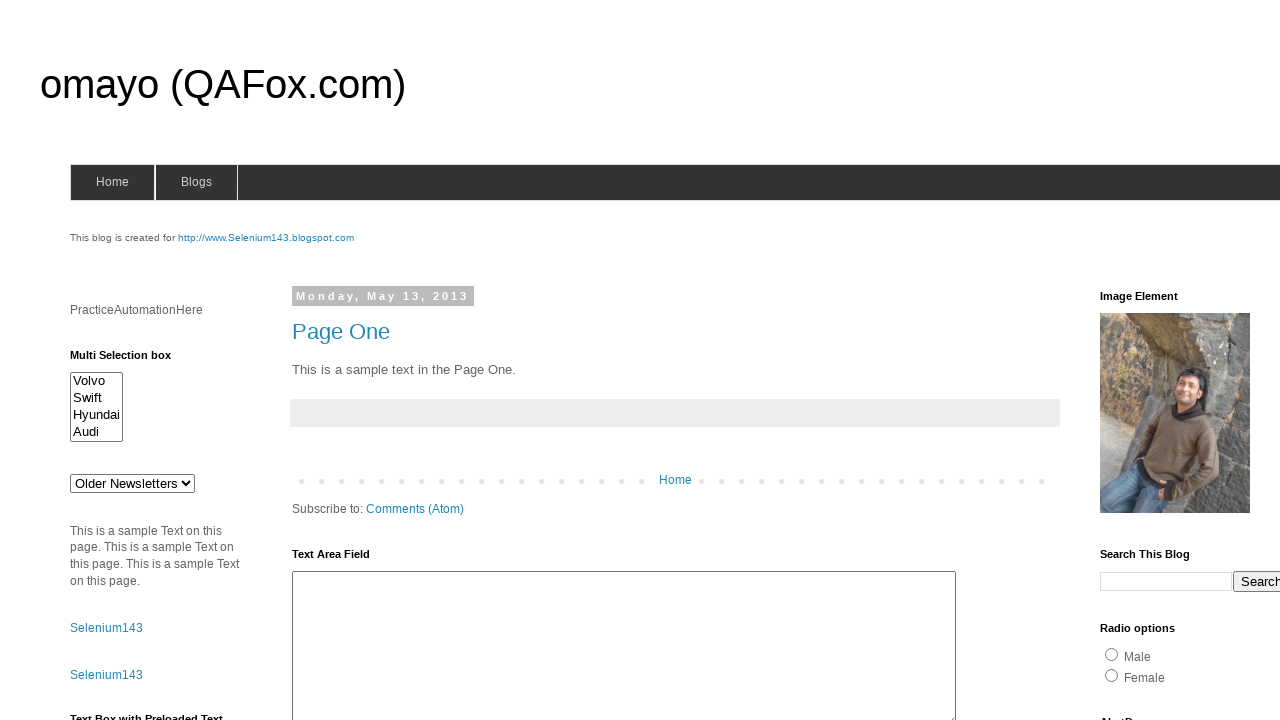

Clicked 'Open' link to open new window/tab at (132, 360) on xpath=//a[contains(text(),'Open')]
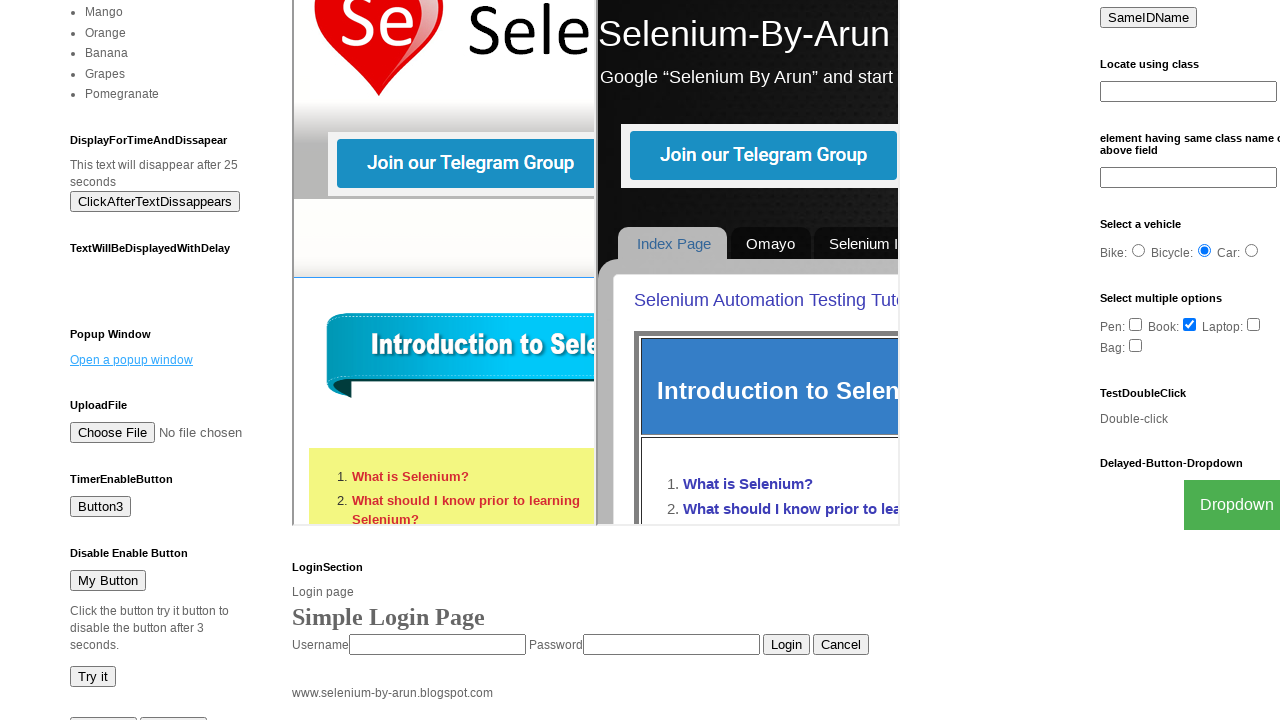

Retrieved new page/tab object from context
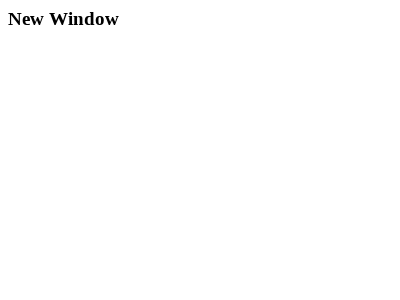

Waited for new page to finish loading
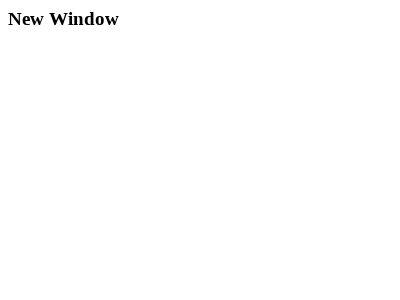

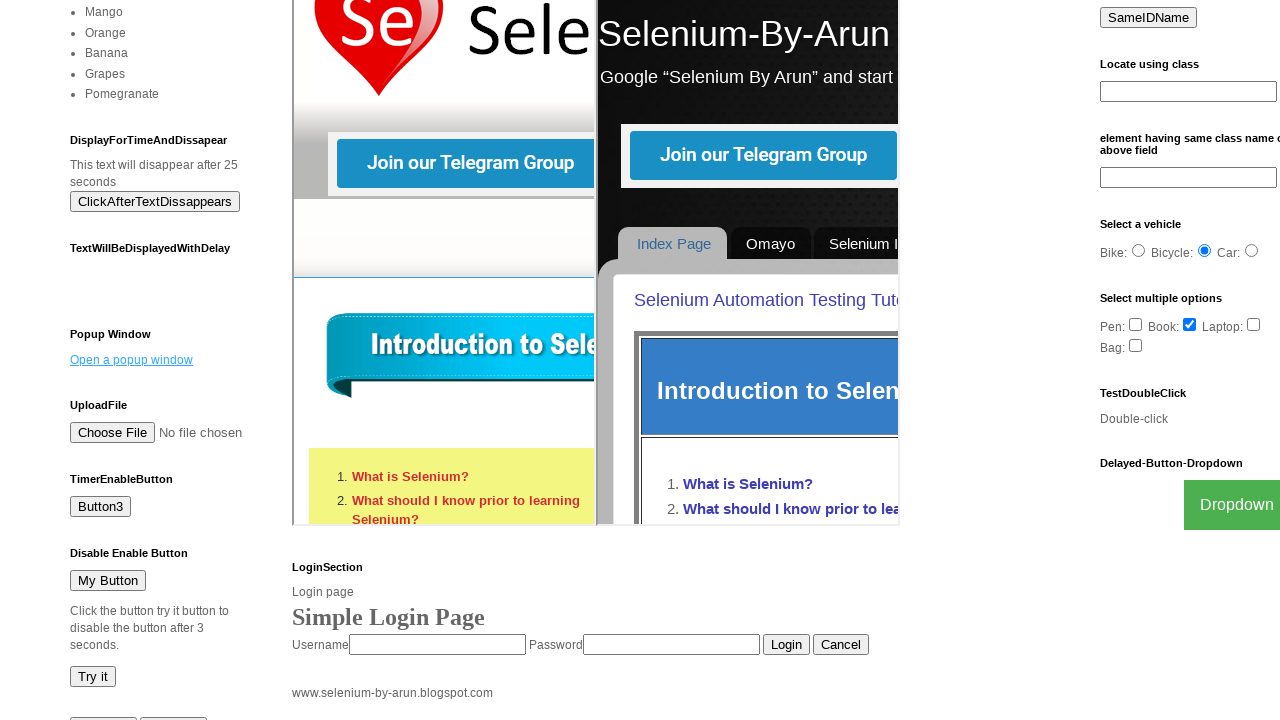